Tests browser back navigation by navigating through multiple pages and then using the back button to return to a previous page

Starting URL: https://uljanovs.github.io/site/examples/act

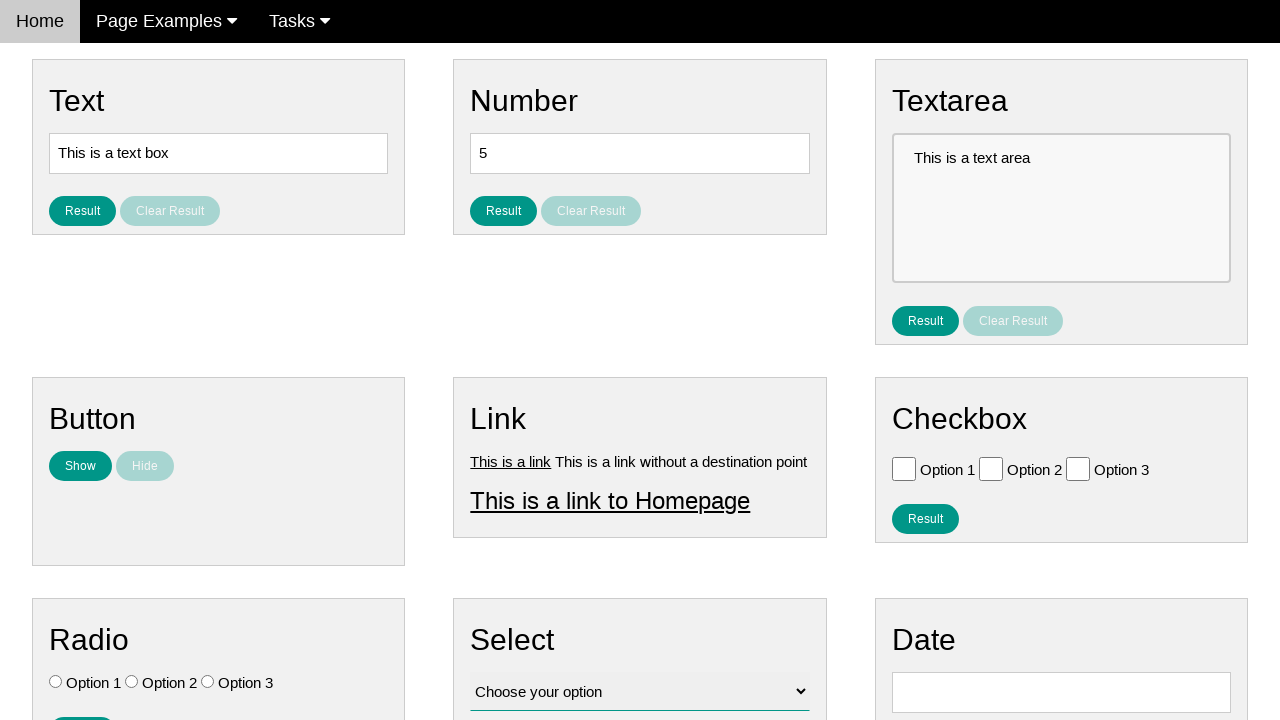

Waited for second list item to be visible
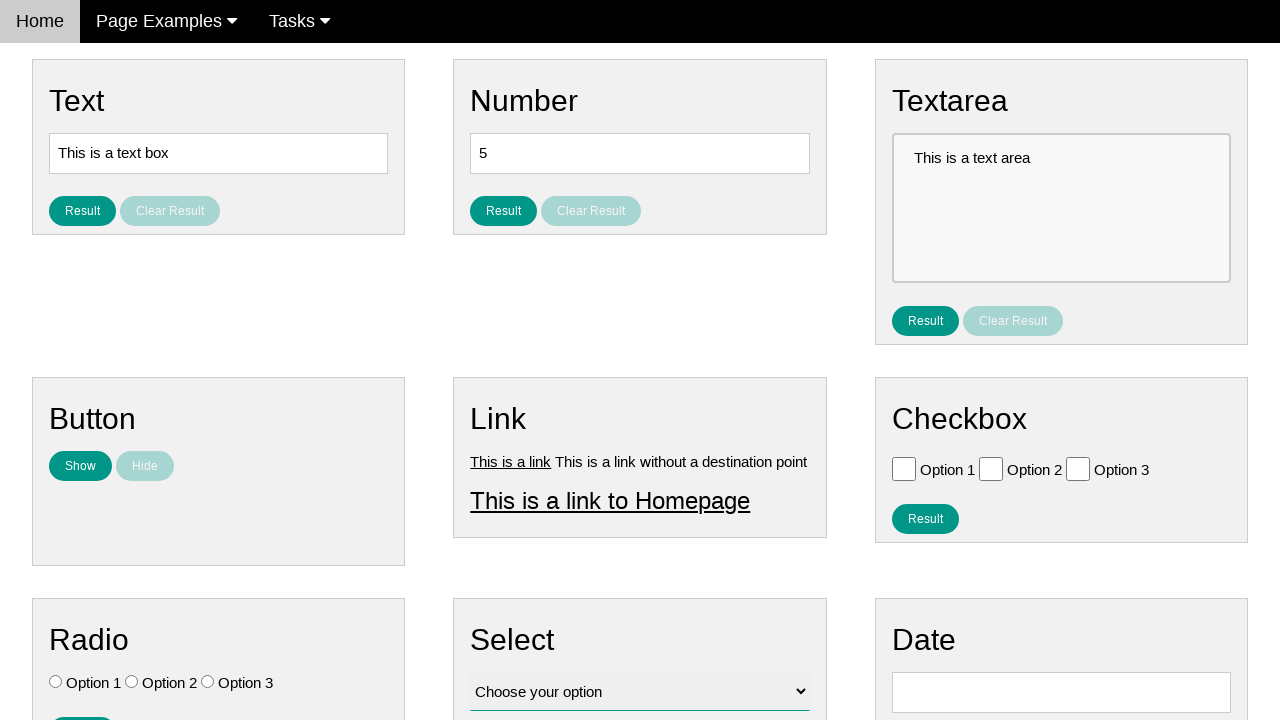

Clicked on second list item at (166, 22) on xpath=//ul/li[2]
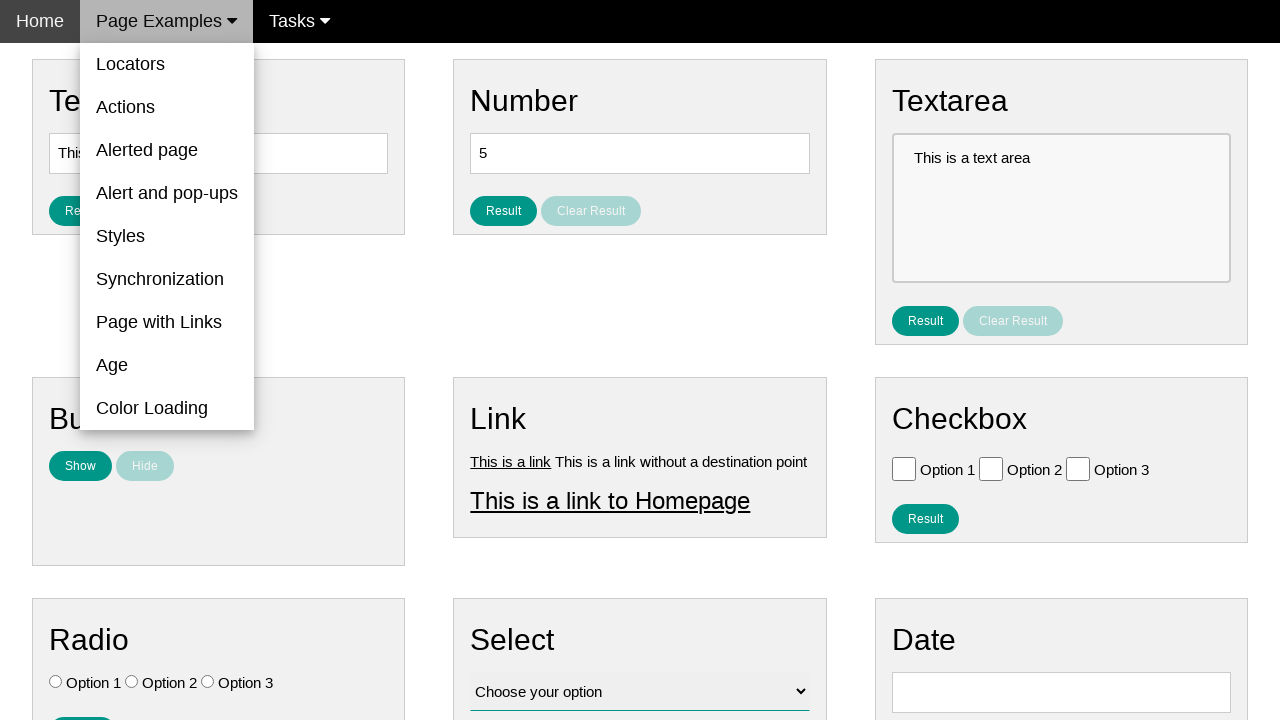

Clicked on 'Page with Links' link at (167, 322) on text=Page with Links
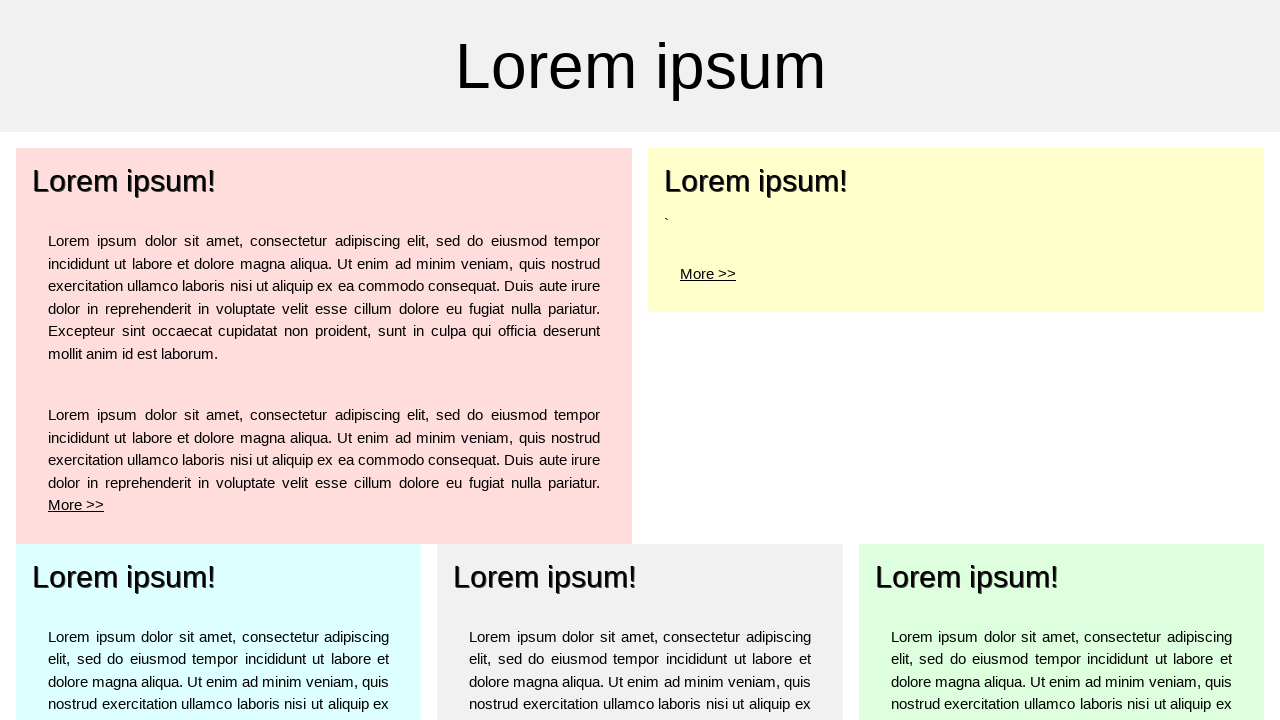

Clicked 'More >> ' link in pale red section at (76, 548) on xpath=//div[contains(@class, 'w3-pale-red')]//a[.='More >> ']
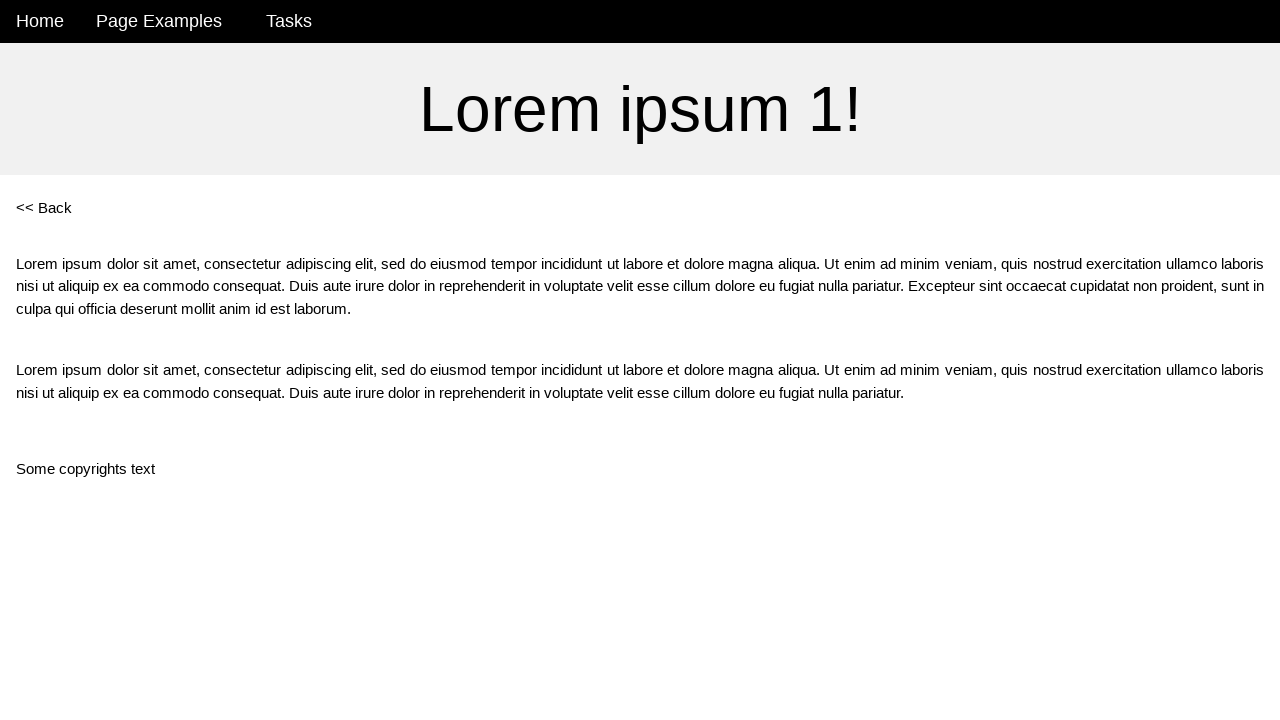

Verified URL changed to po1 page
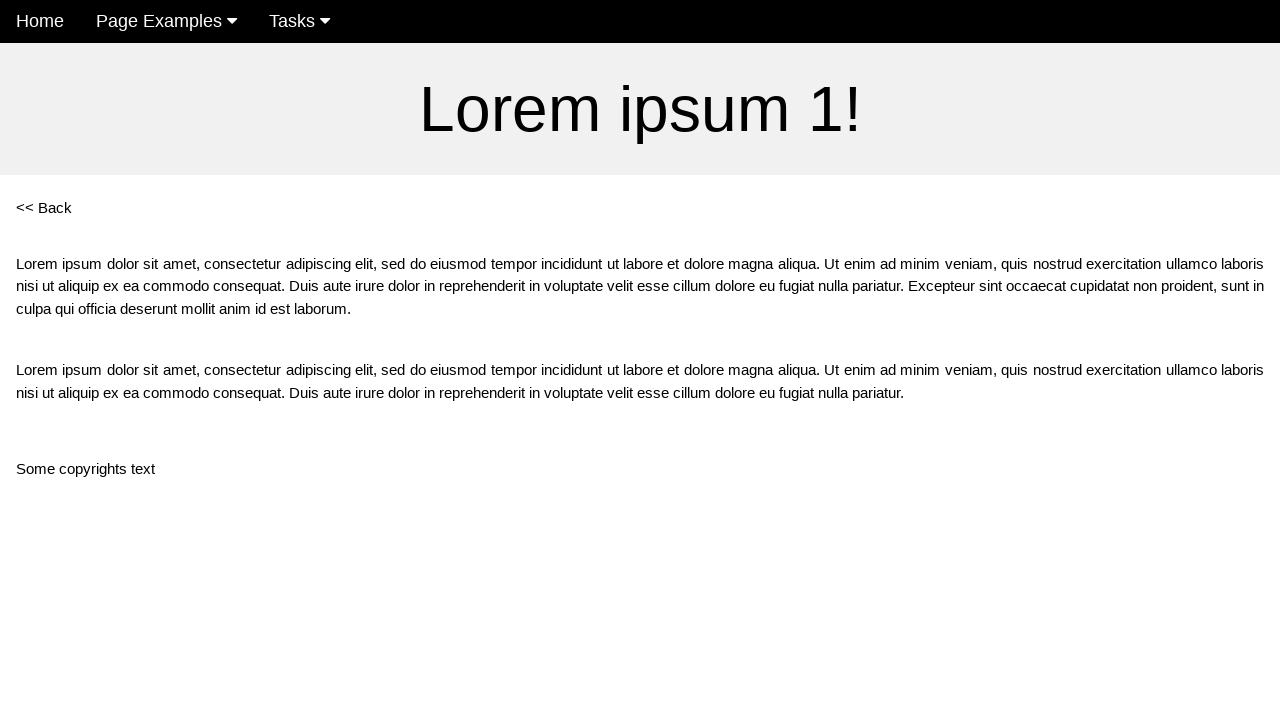

Navigated back using browser back button
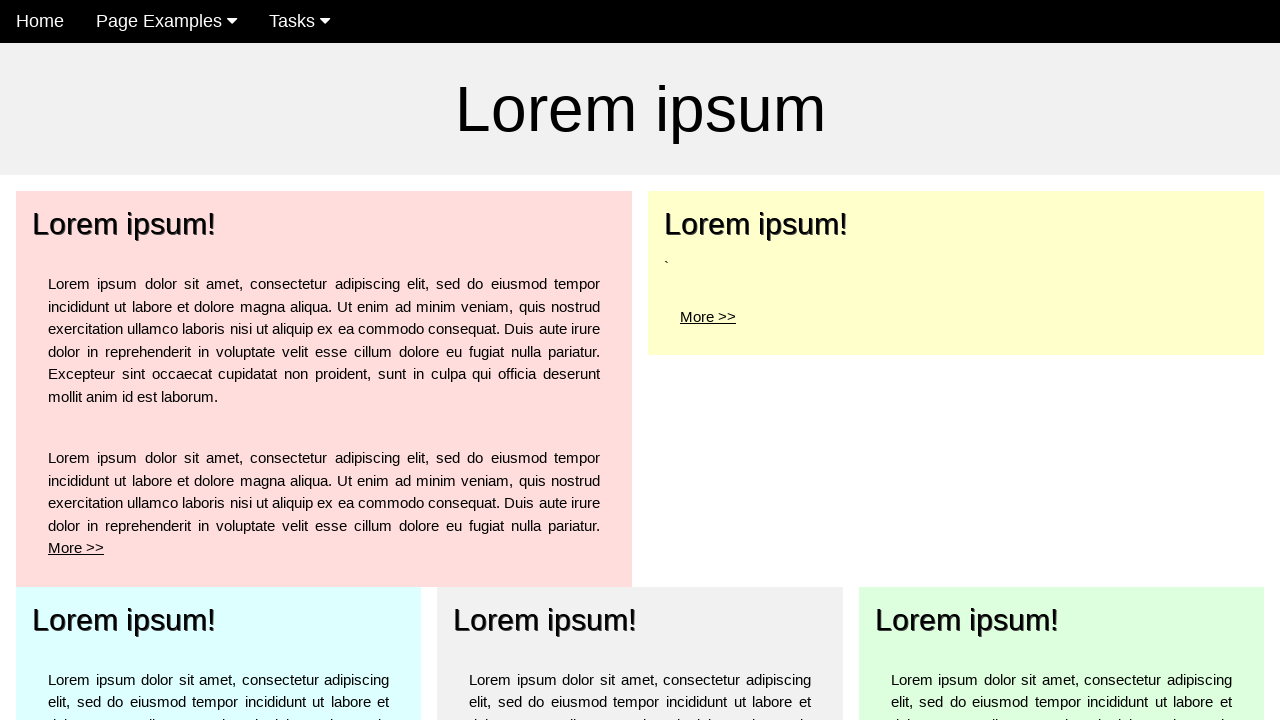

Verified URL changed back to po page
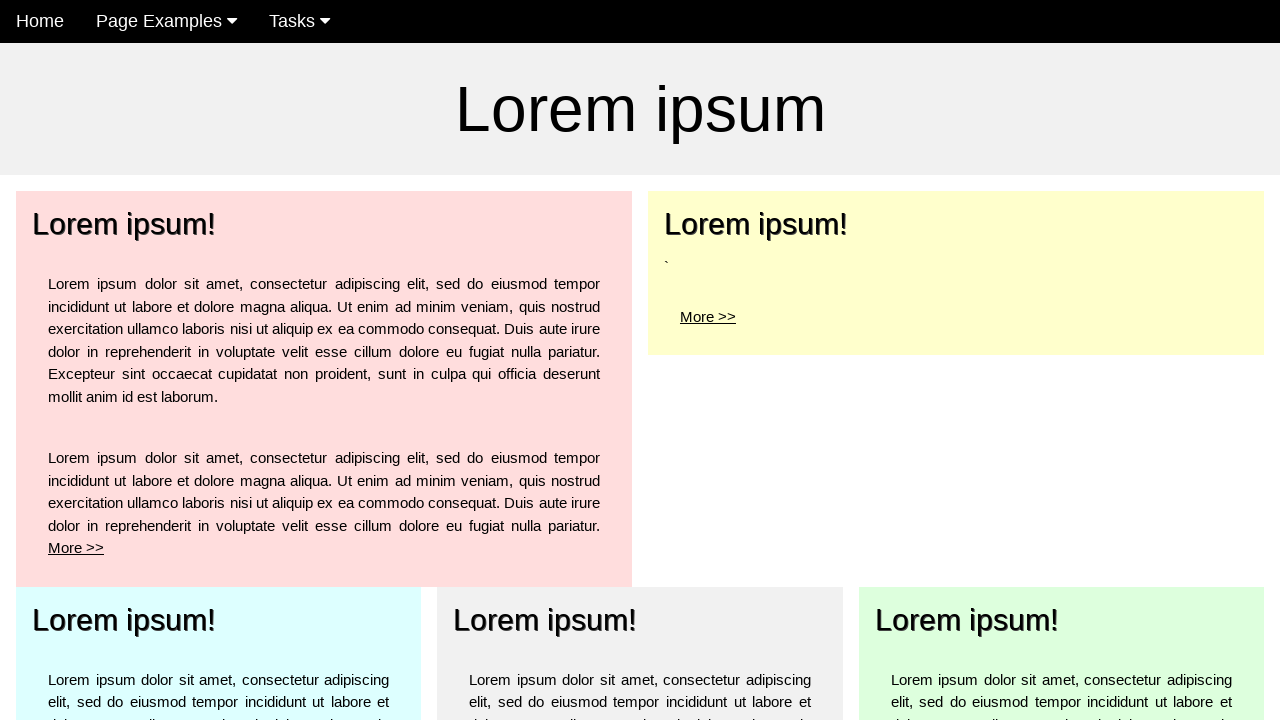

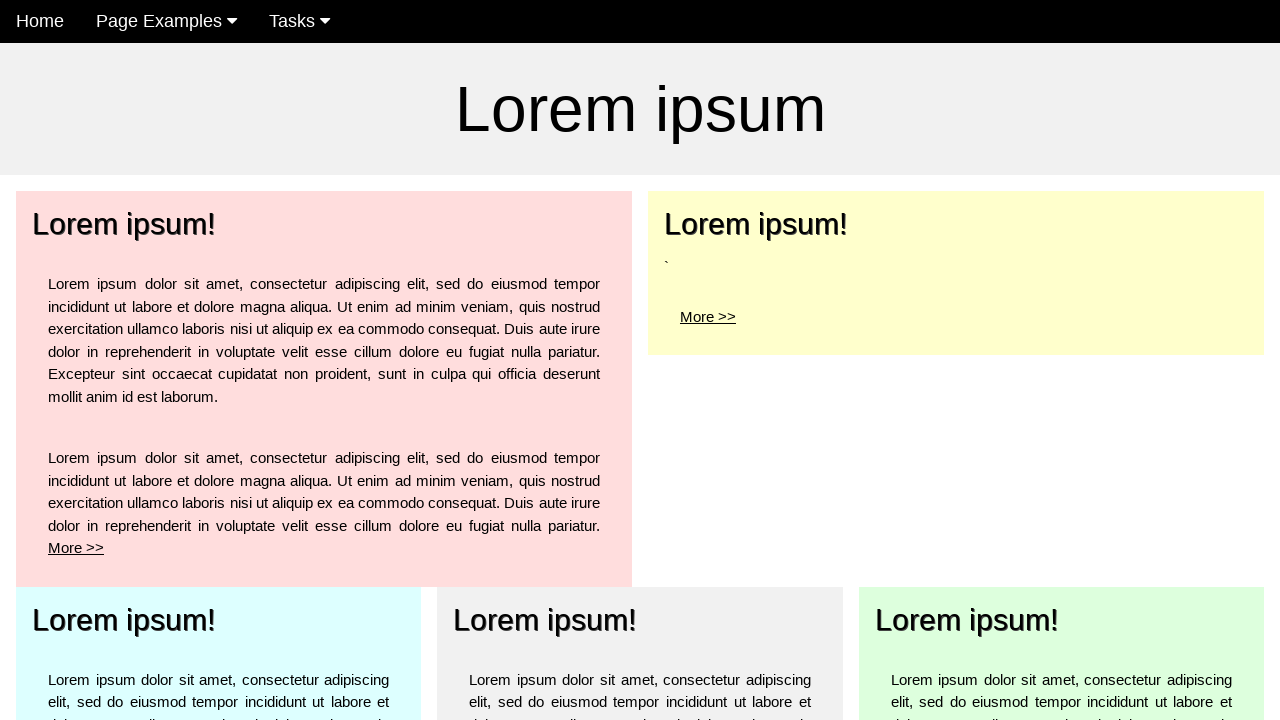